Tests JavaScript prompt dialog by clicking a button that triggers a prompt, entering text into the prompt, accepting it, and verifying the entered text appears in the result

Starting URL: https://automationfc.github.io/basic-form/index.html

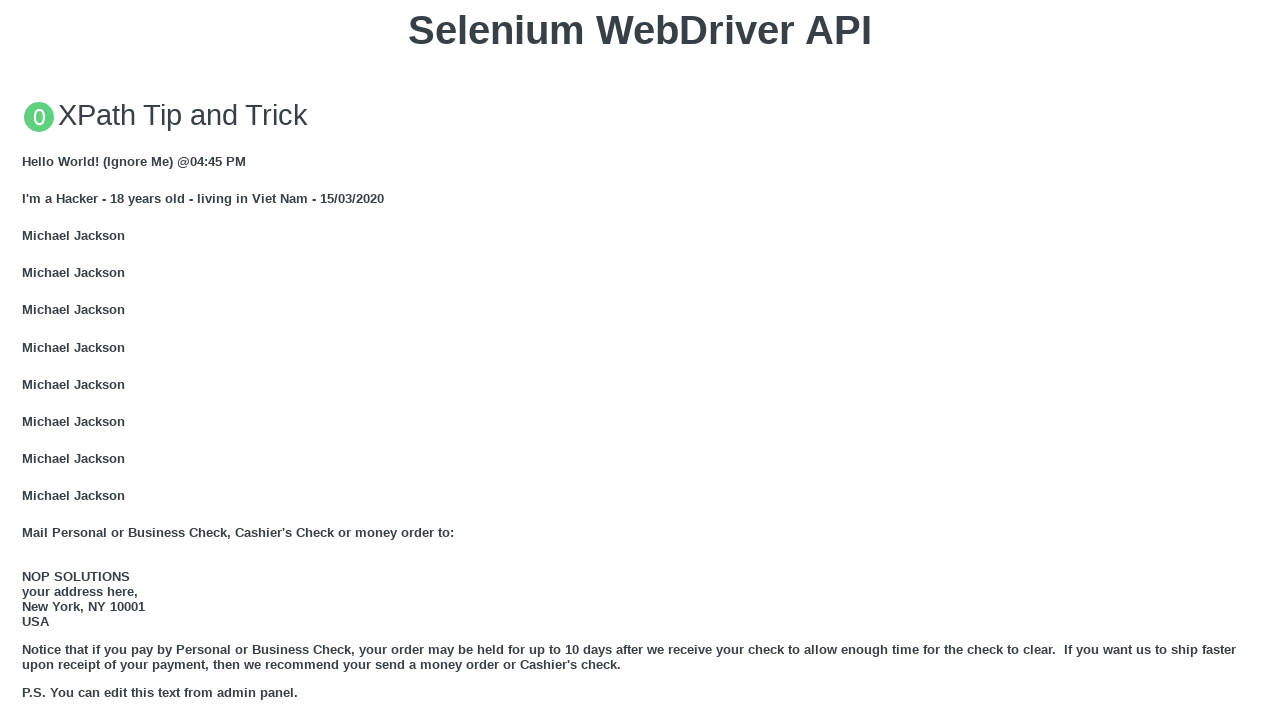

Set up dialog handler to accept prompt with text 'Trangdth'
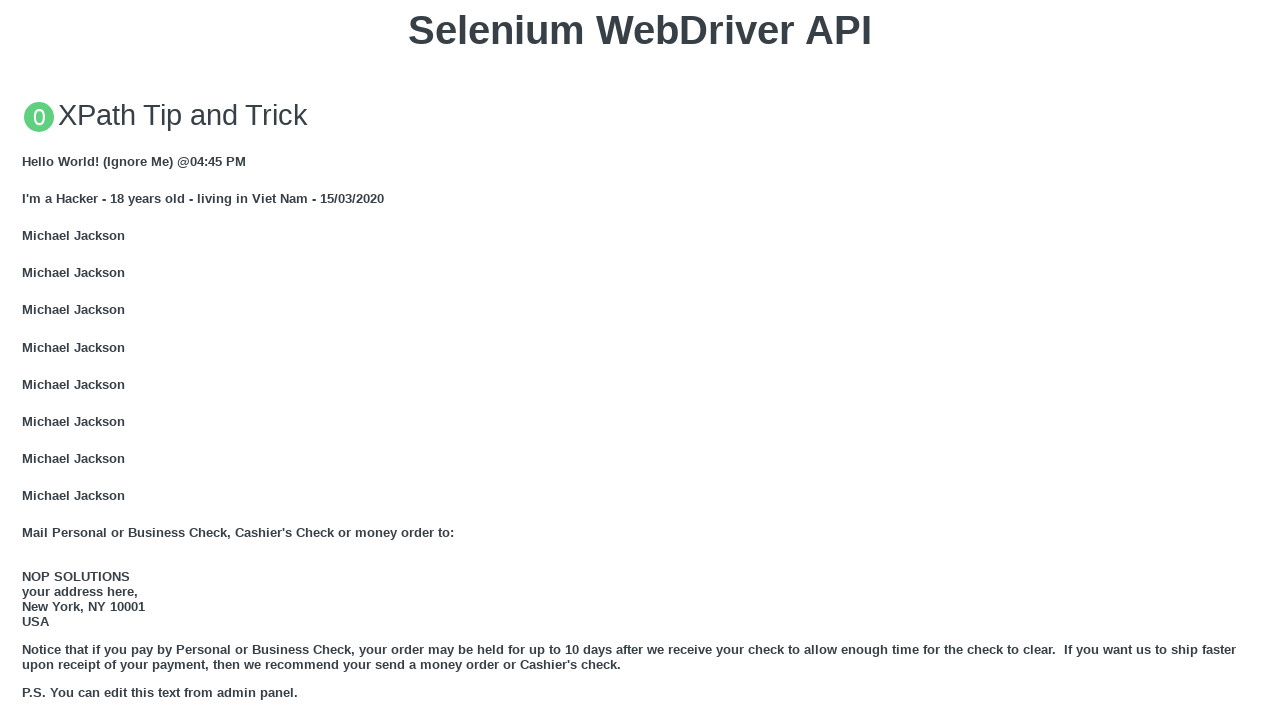

Clicked button to trigger JavaScript prompt dialog at (640, 360) on xpath=//button[text()='Click for JS Prompt']
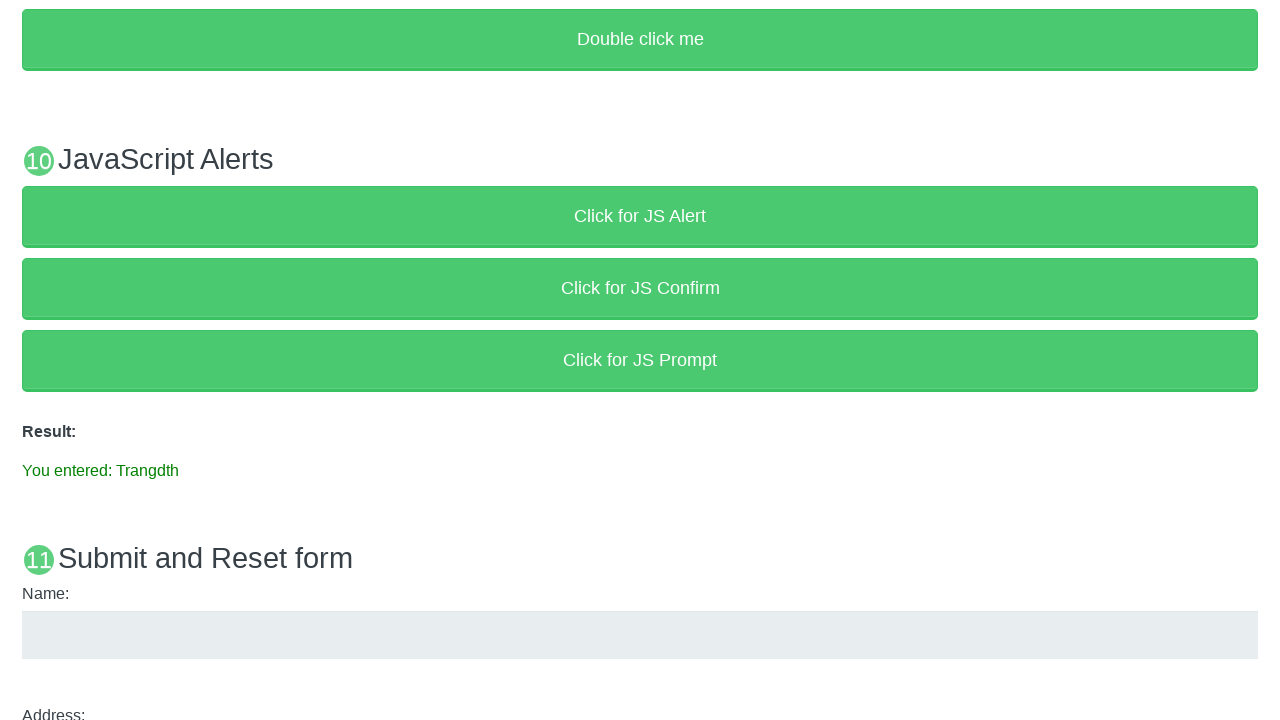

Result paragraph appeared after accepting prompt with entered text
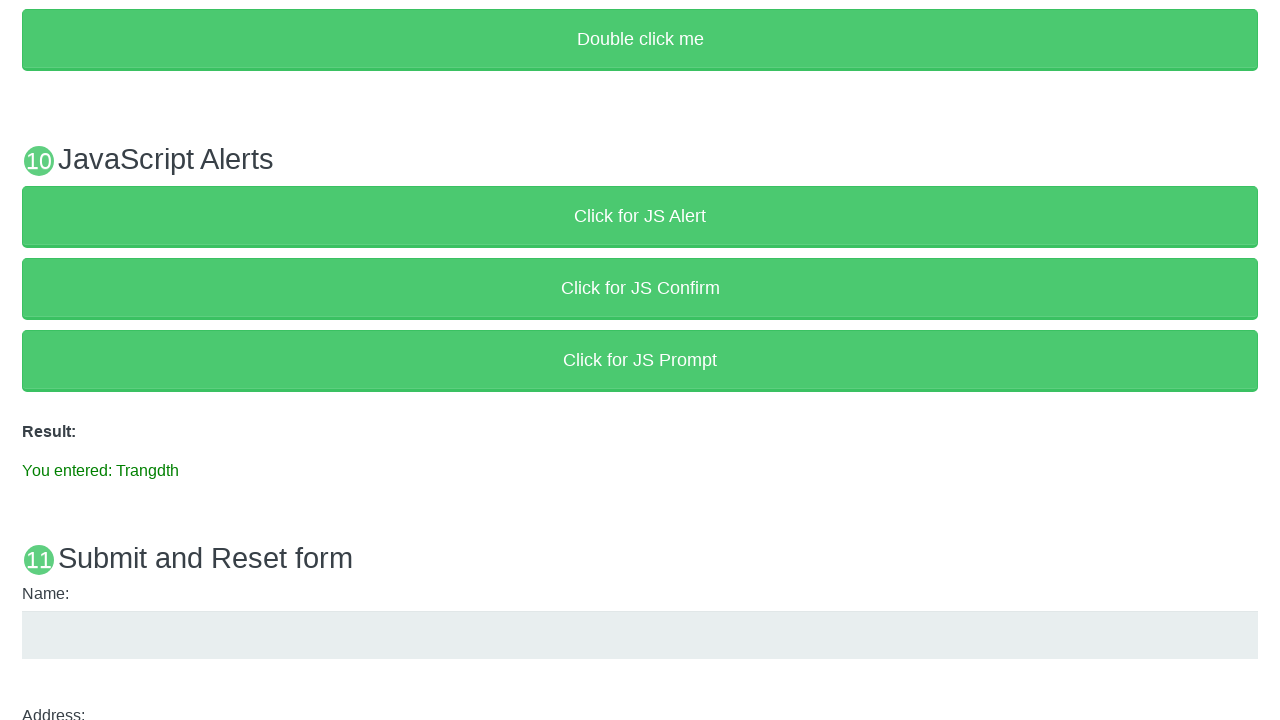

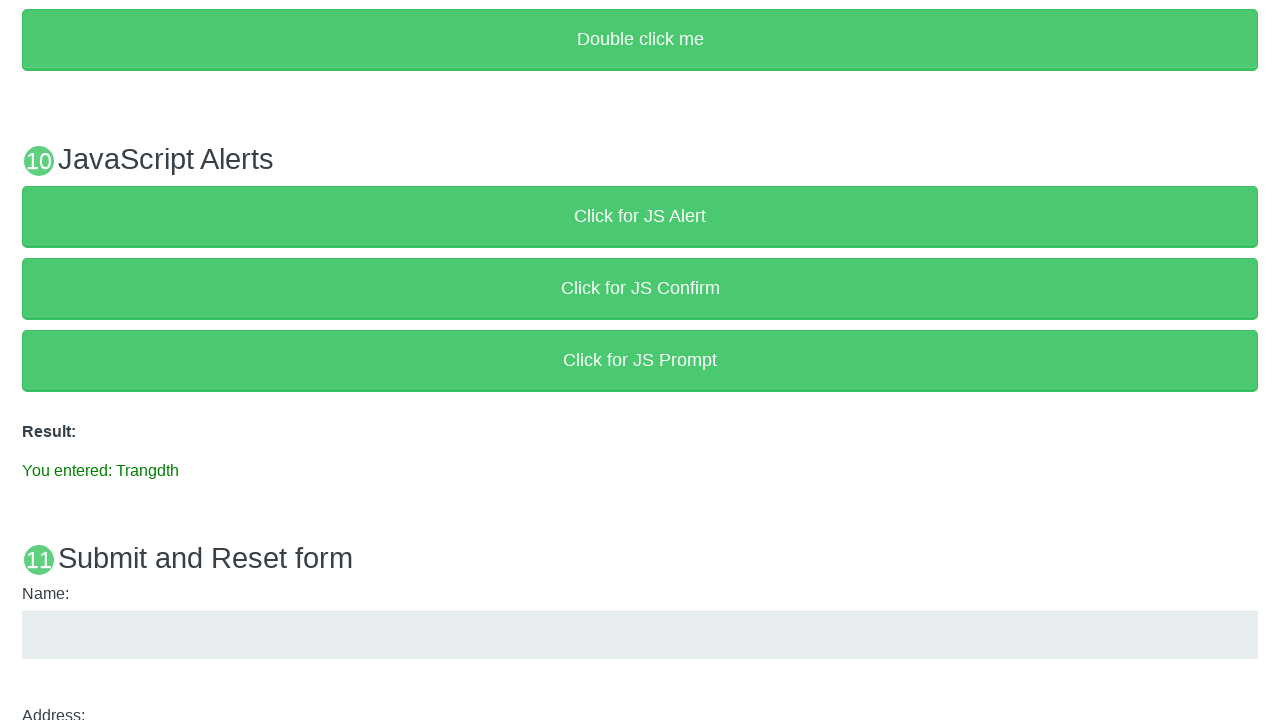